Submits data to a Google Form by filling in an input field (NRP/ID number) and clicking the submit button. The original script loops through Excel data, but this version demonstrates the form interaction with sample data.

Starting URL: https://forms.gle/ueXgvWTQRxAb56St7

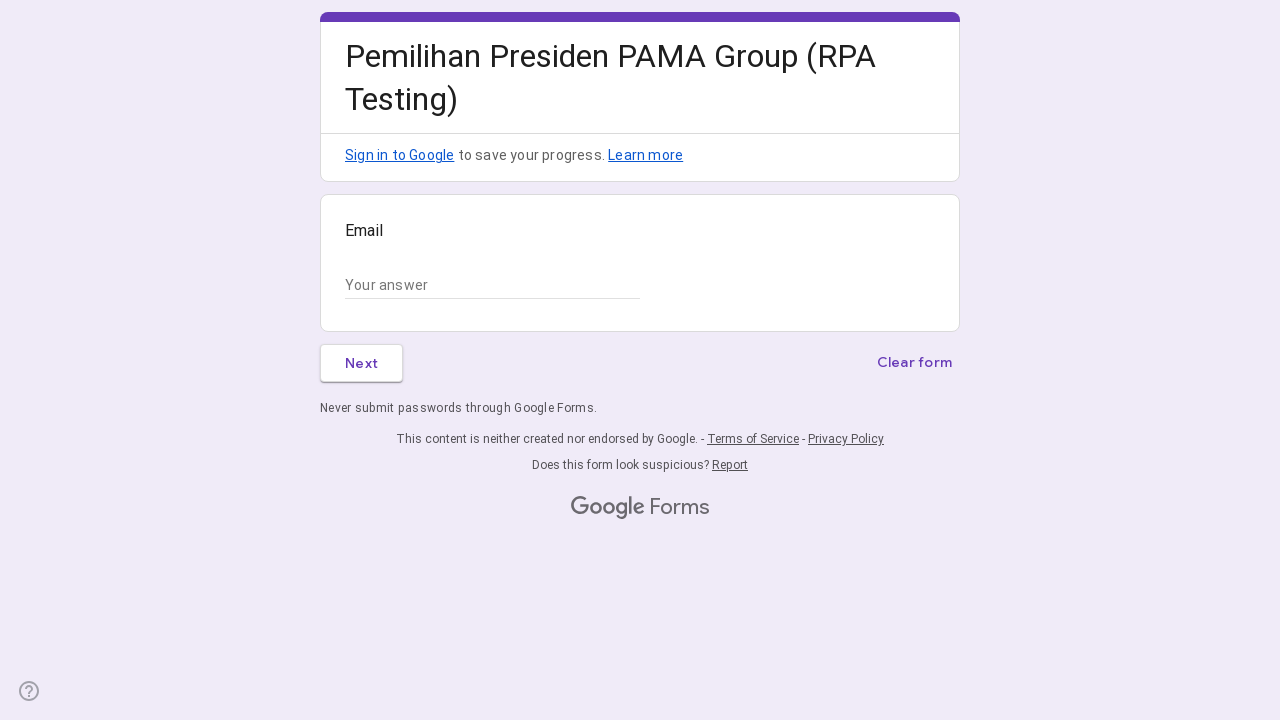

Filled NRP/ID field with sample value '5025201087' on .whsOnd.zHQkBf
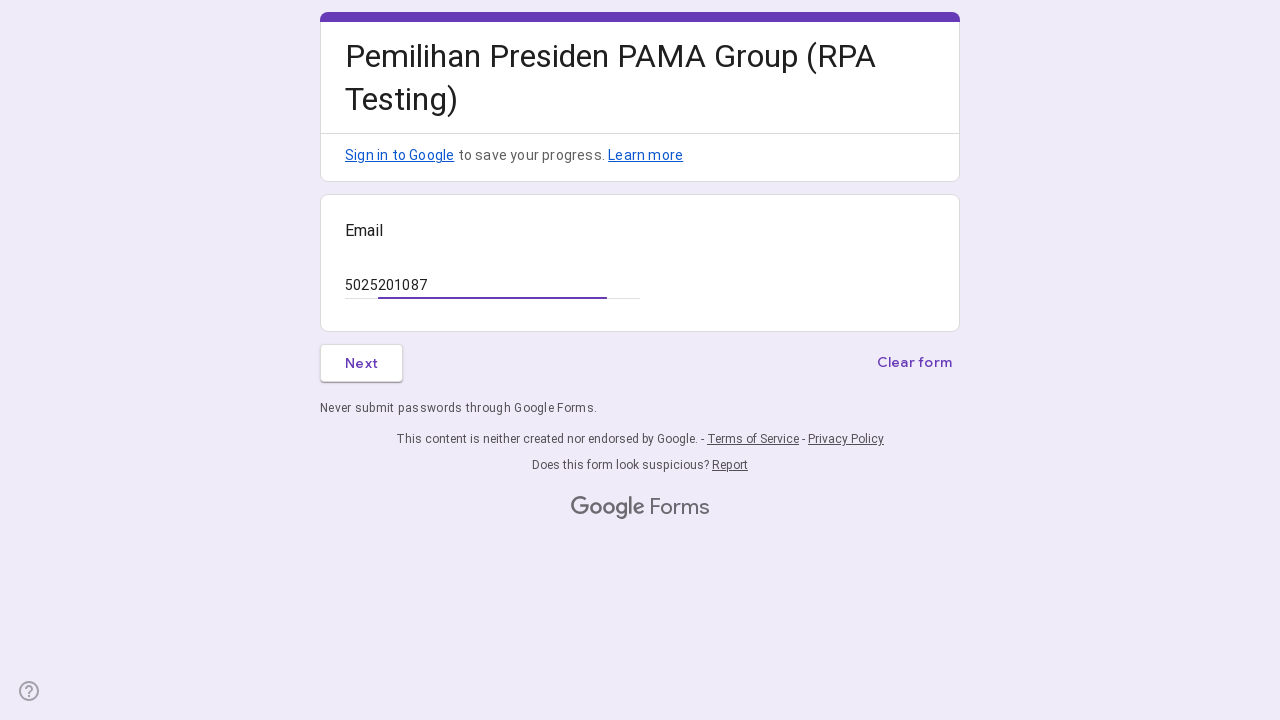

Clicked submit button to submit Google Form at (362, 363) on xpath=//*[@id="mG61Hd"]/div[2]/div/div[3]/div[1]/div[1]/div
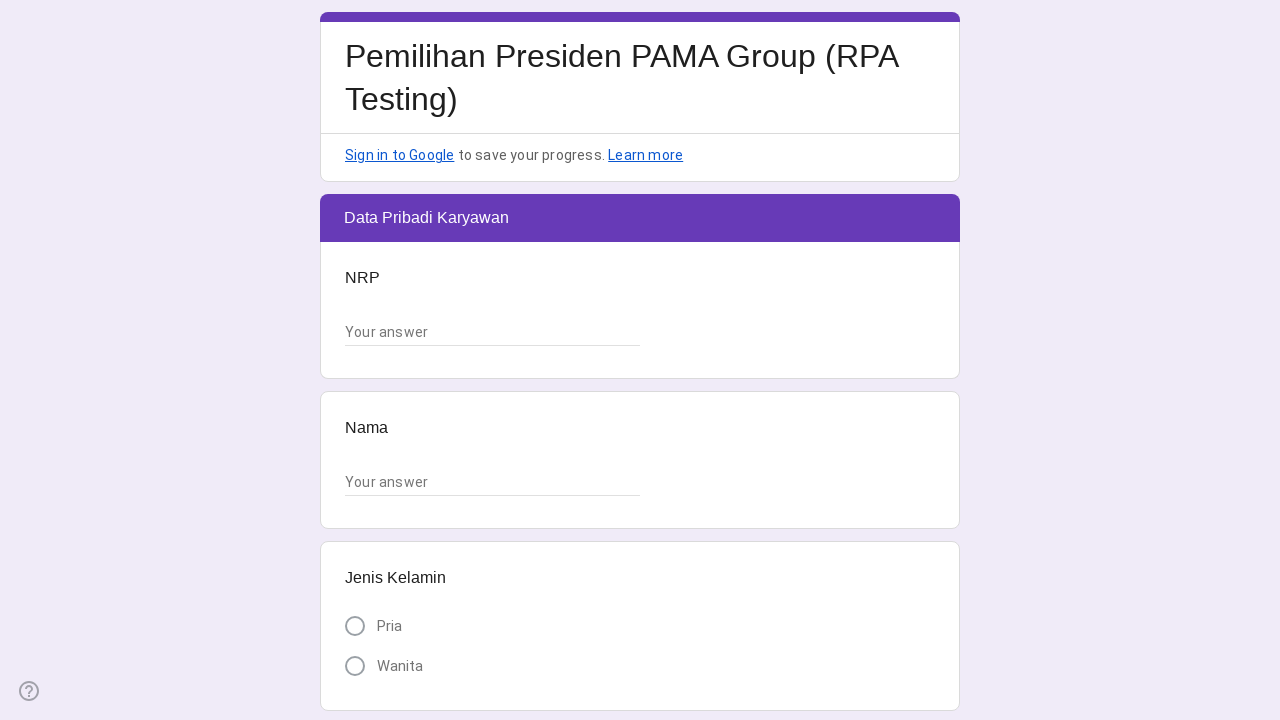

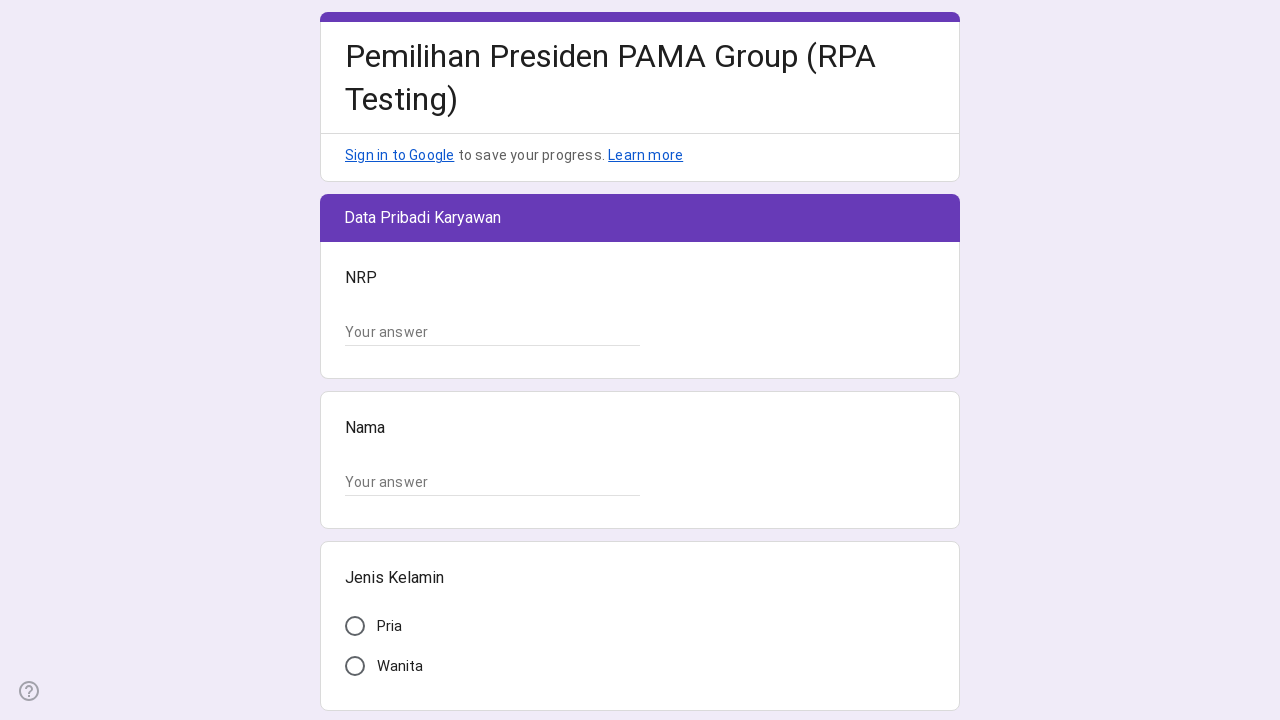